Tests keyboard key press functionality by locating an input box and sending ENTER and BACKSPACE key presses to verify keyboard interaction handling.

Starting URL: https://syntaxprojects.com/keypress.php

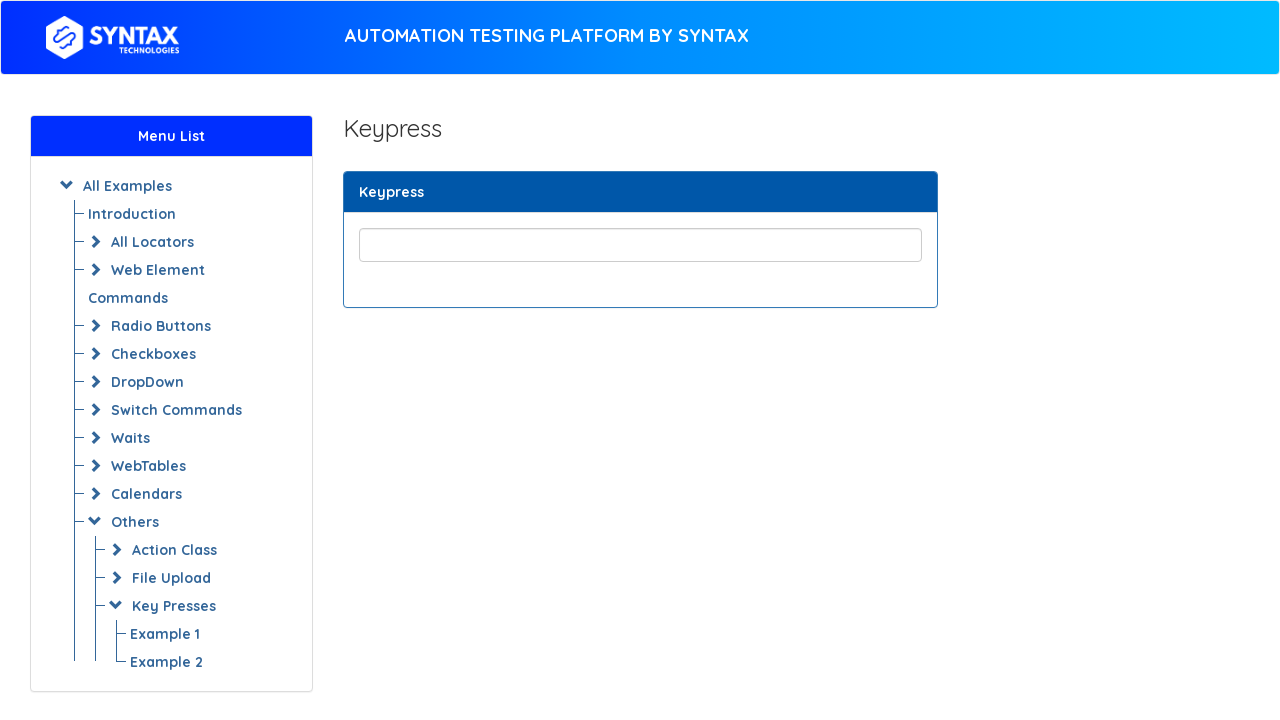

Located input box with class 'form-control'
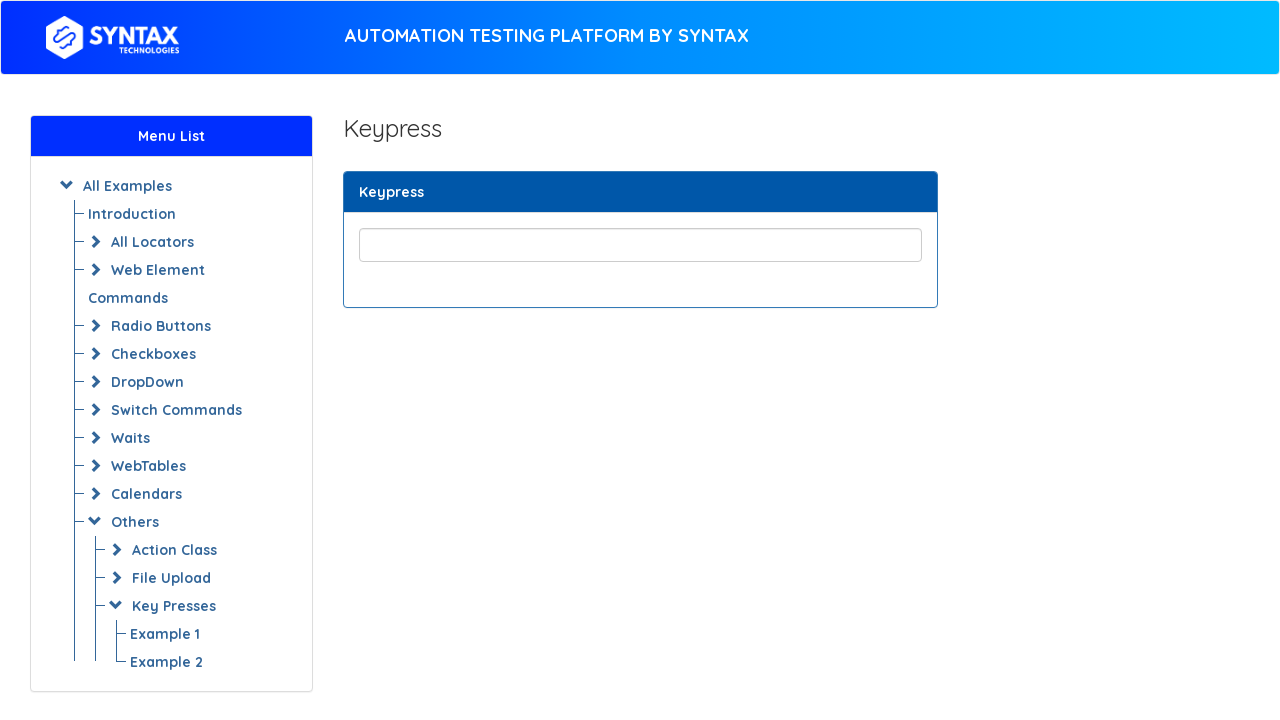

Pressed ENTER key in input box on input.form-control
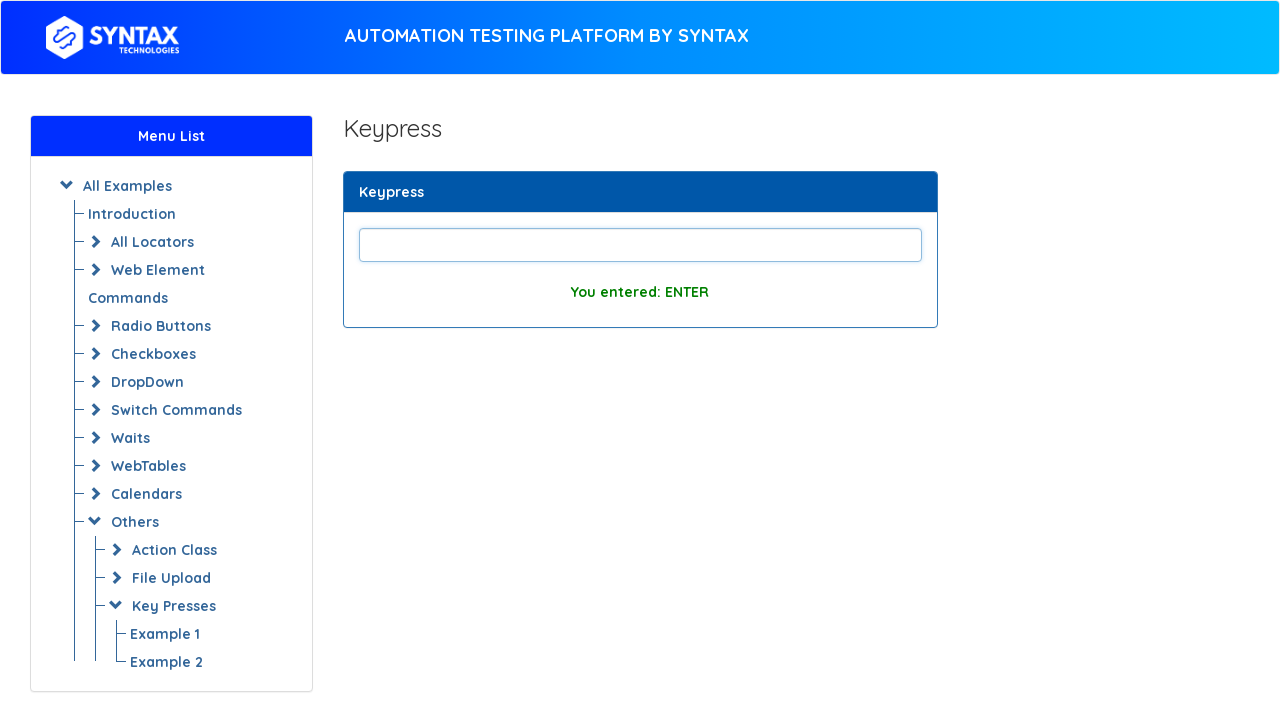

Waited 2000 milliseconds
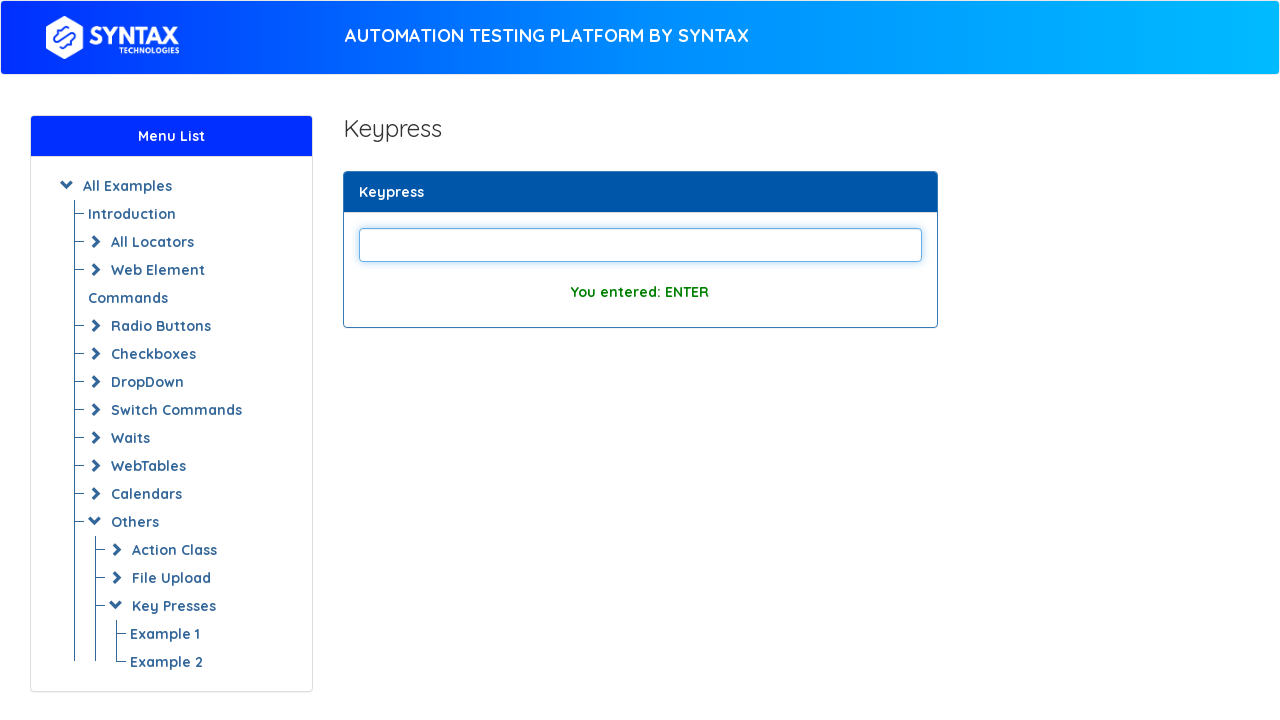

Pressed BACKSPACE key in input box on input.form-control
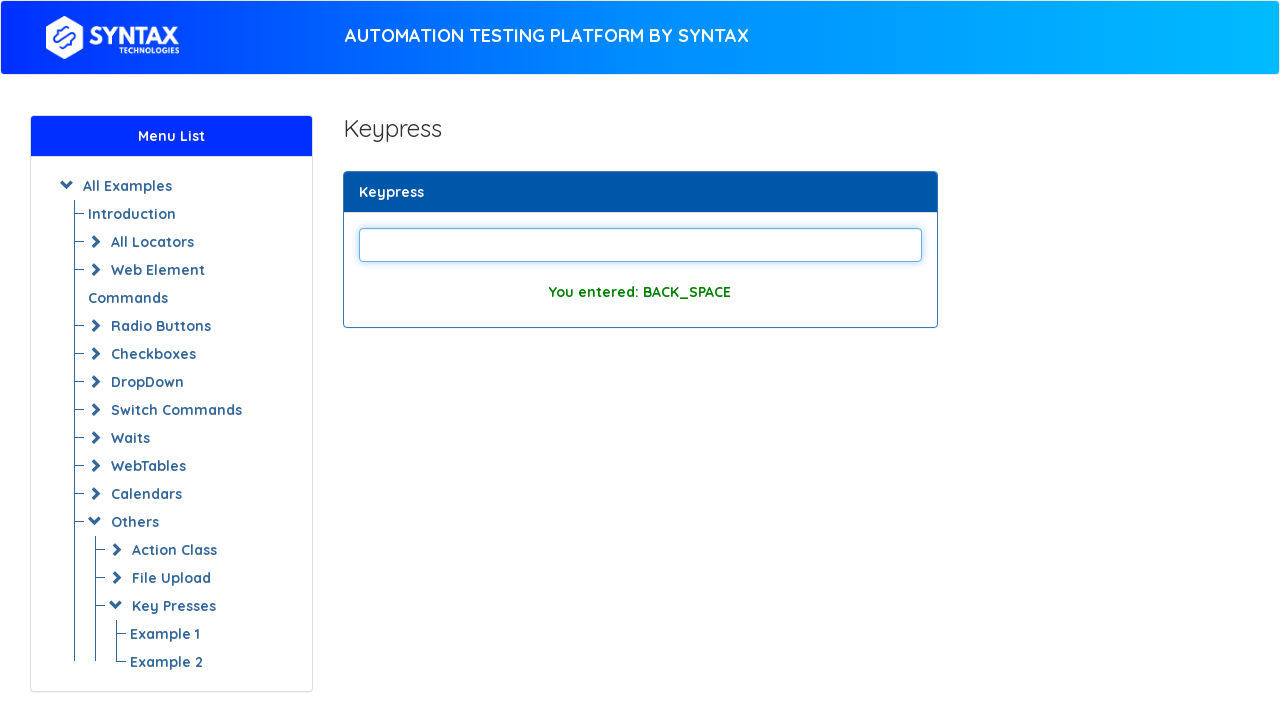

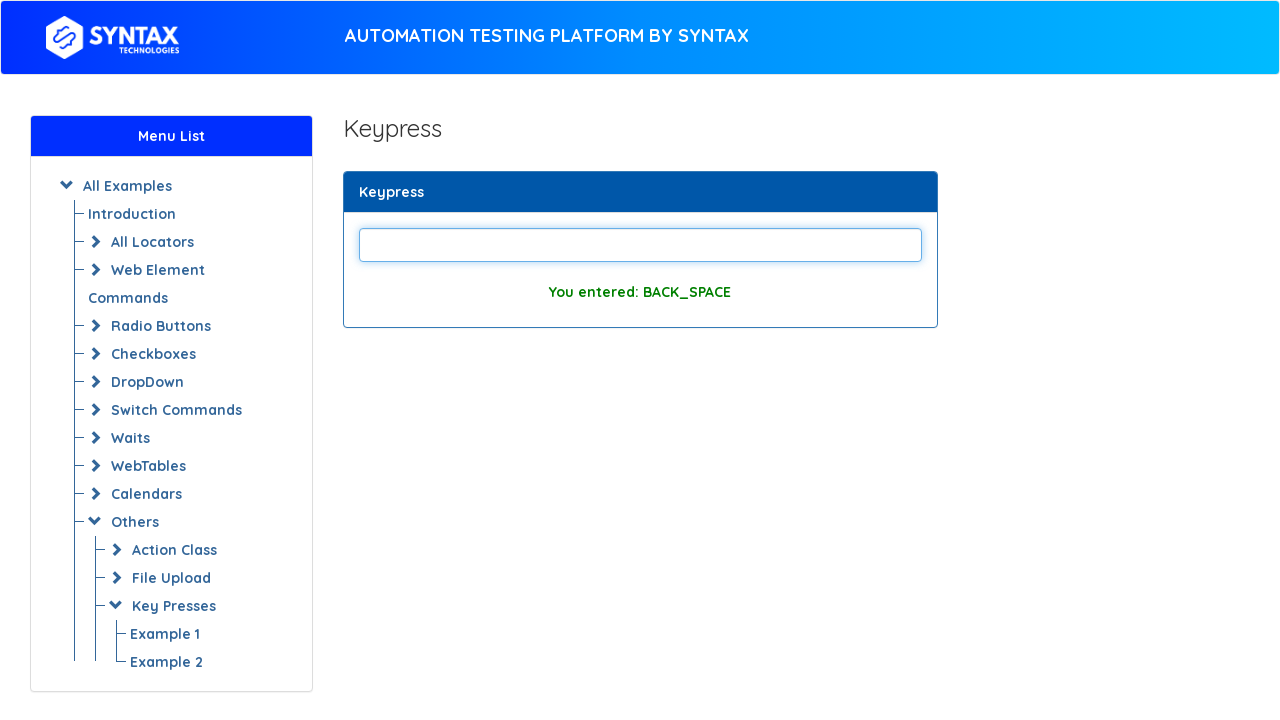